Tests date picker functionality by entering a date value into the date picker field on a test automation practice page

Starting URL: https://testautomationpractice.blogspot.com/

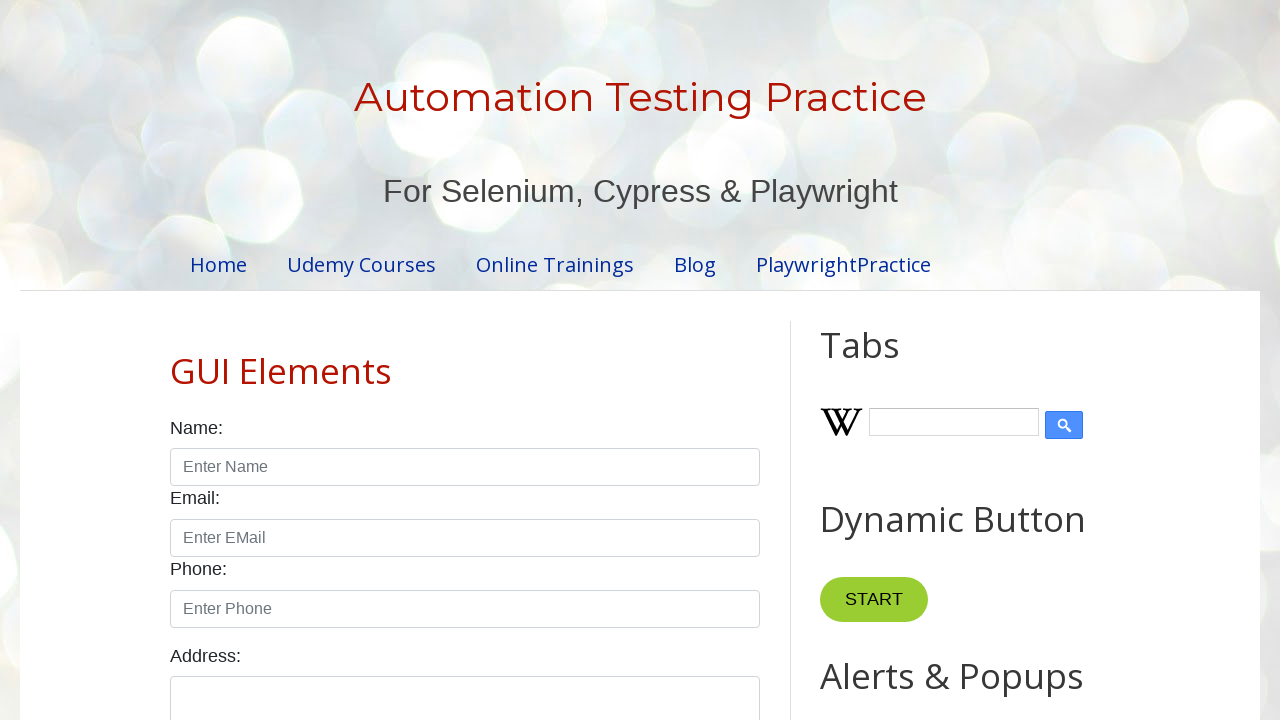

Navigated to test automation practice page
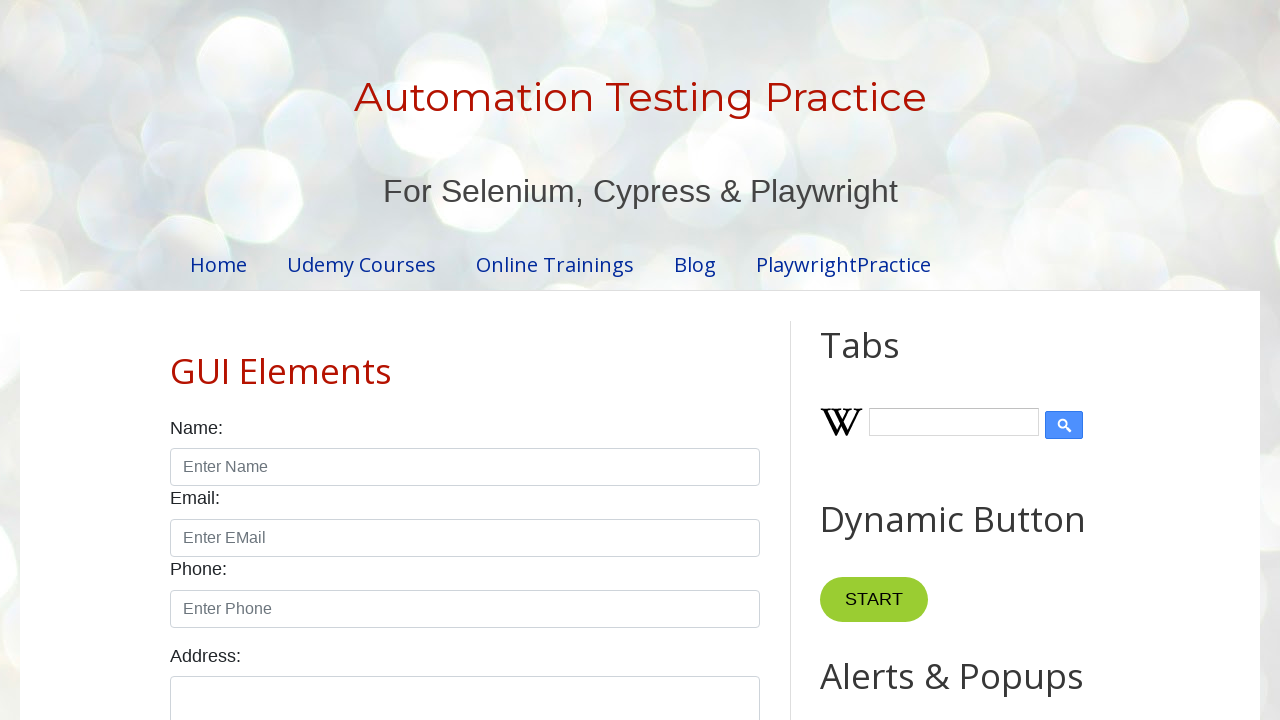

Entered date '02/09/2025' into date picker field on #datepicker
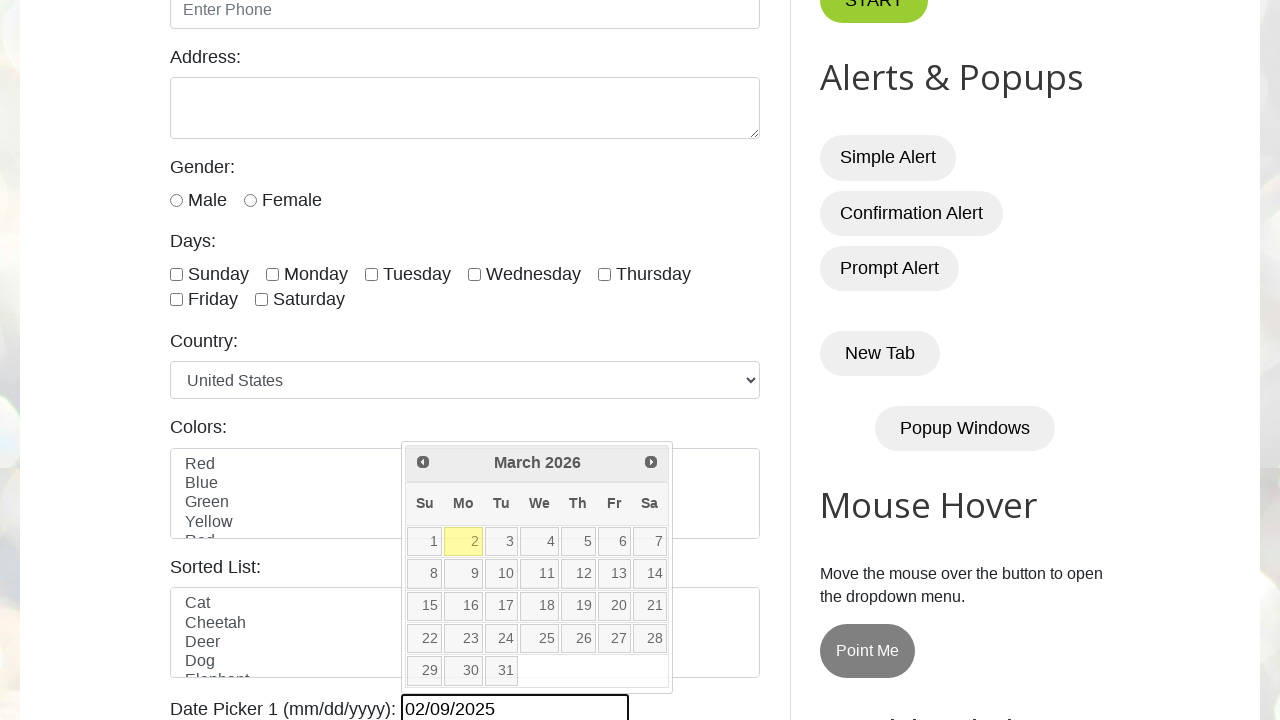

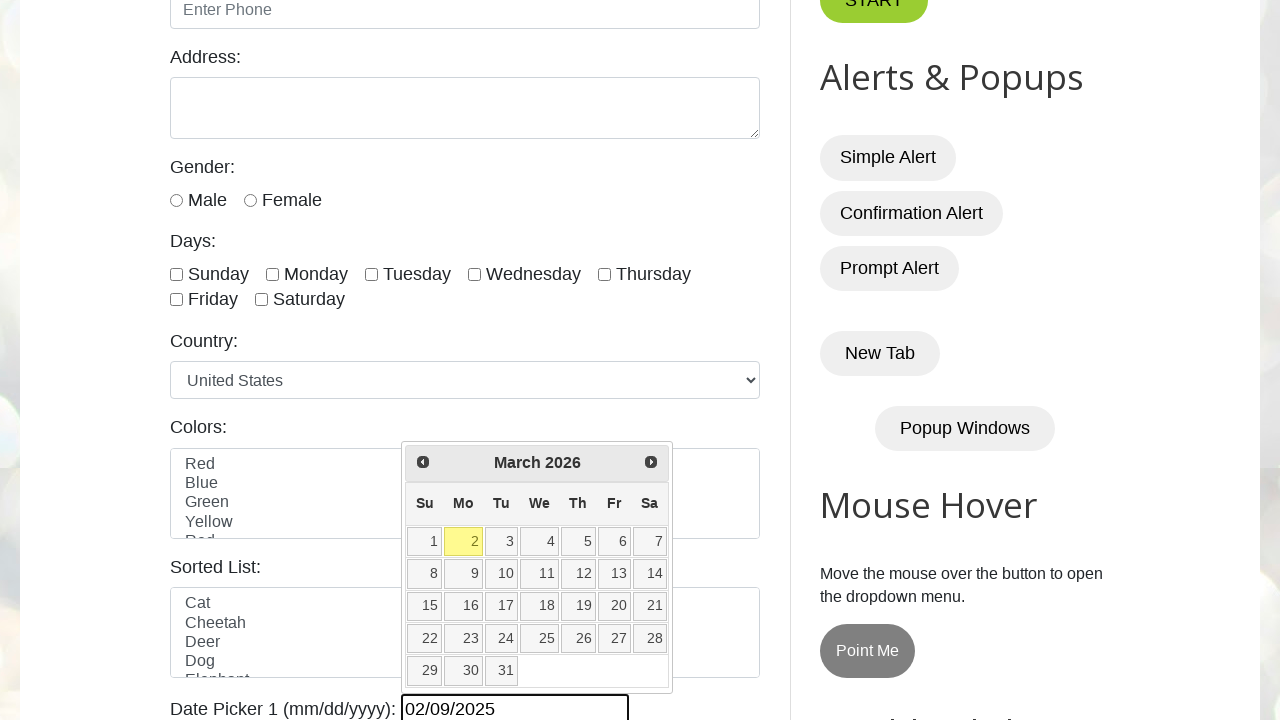